Tests Ajax loading panel by selecting a date from calendar and verifying the selected date is displayed

Starting URL: https://demos.telerik.com/aspnet-ajax/ajaxloadingpanel/functionality/explicit-show-hide/defaultcs.aspx

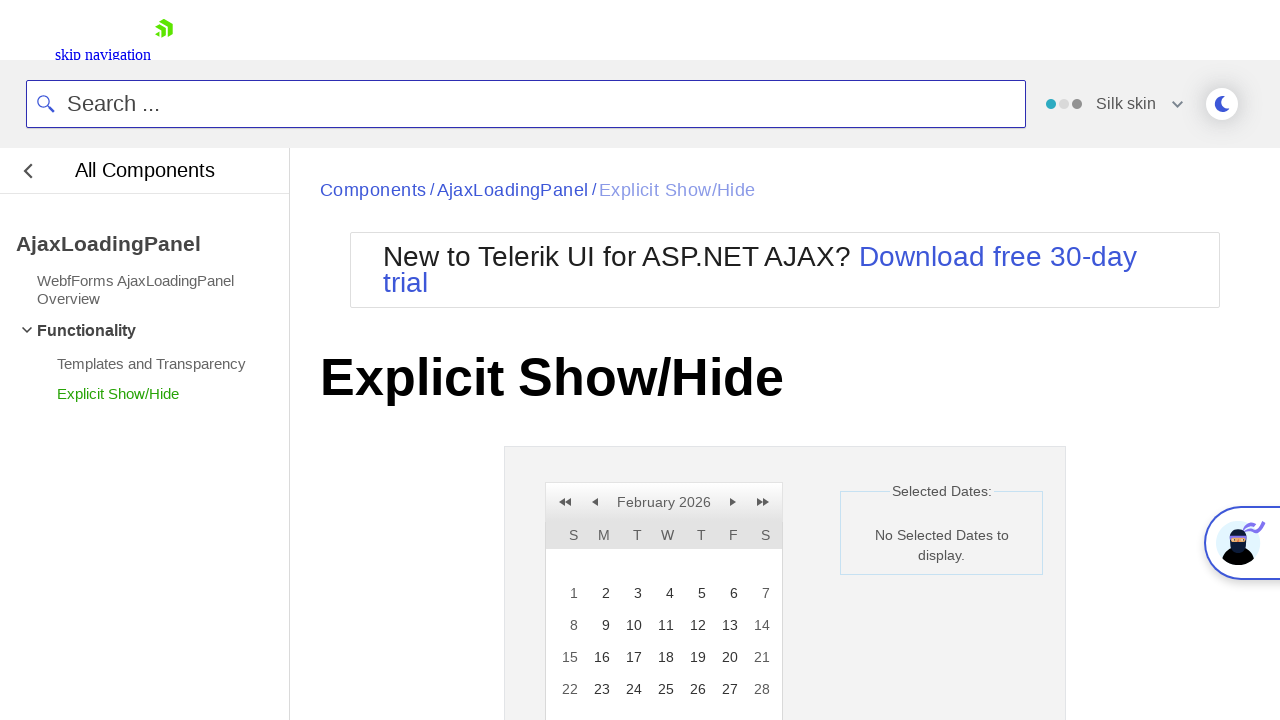

Calendar element became visible
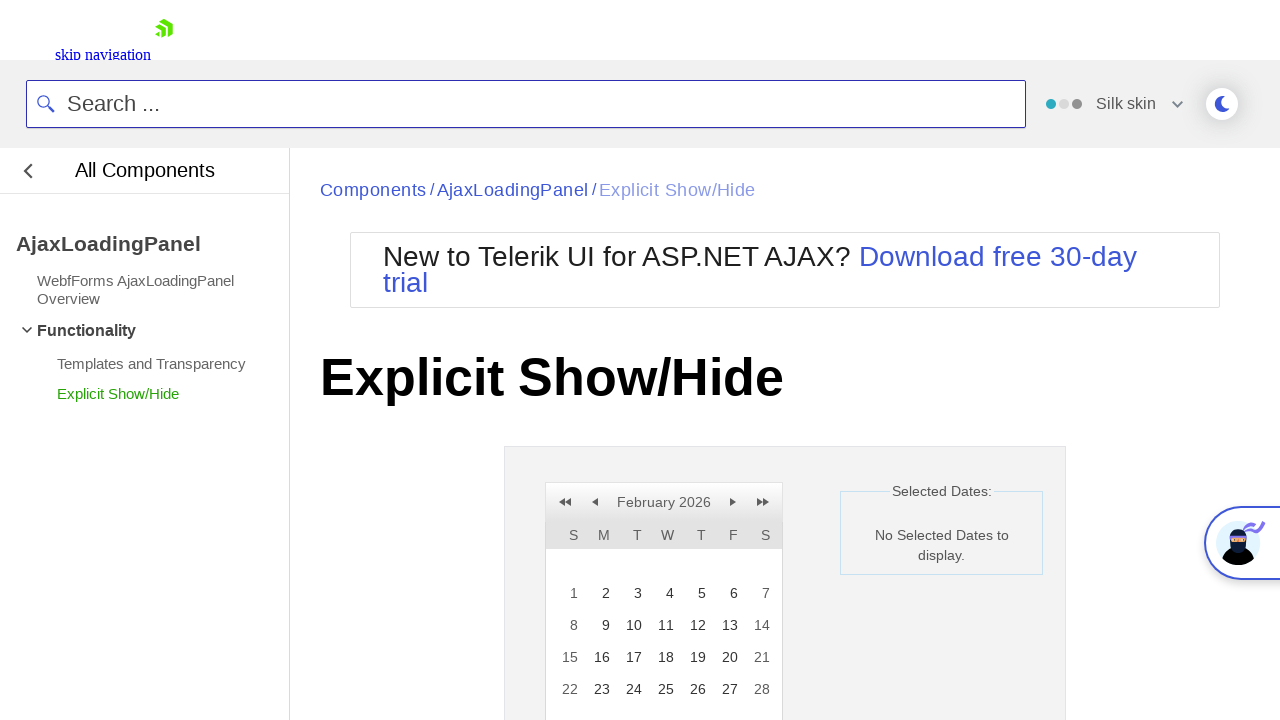

Verified initial state shows 'No Selected Dates to display.'
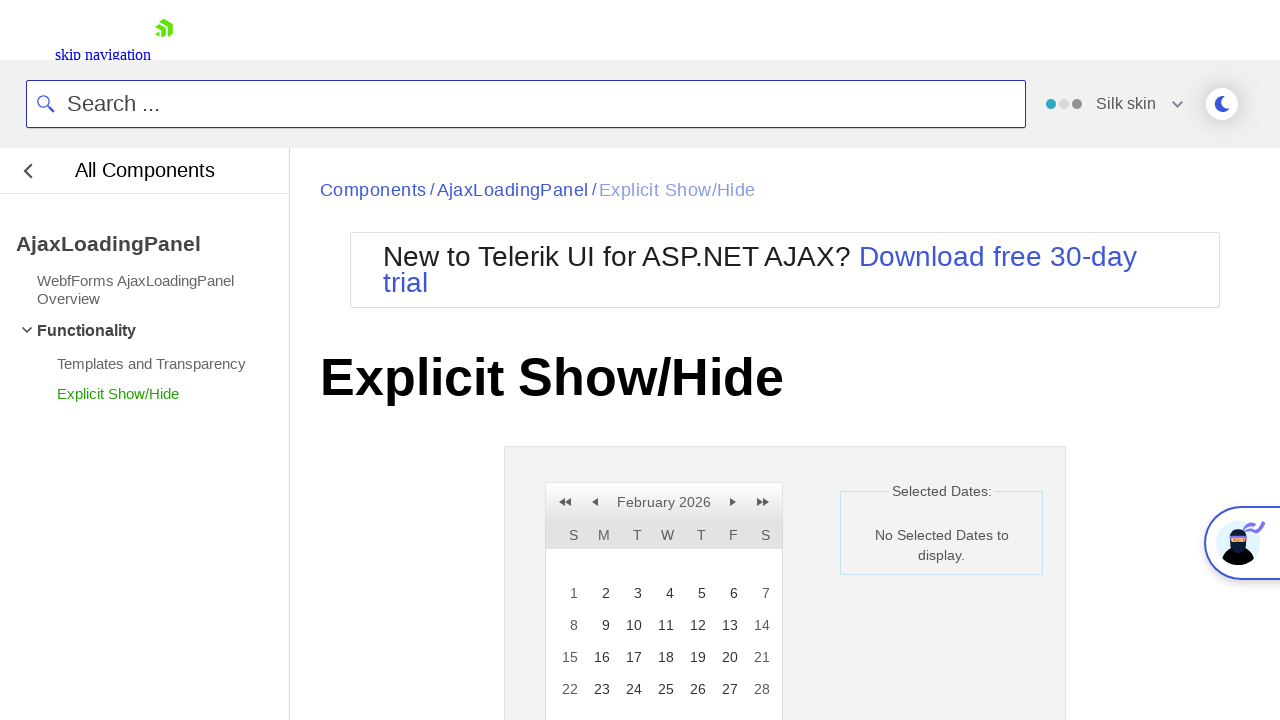

Clicked on day 19 in the calendar at (696, 657) on xpath=//a[text()='19']
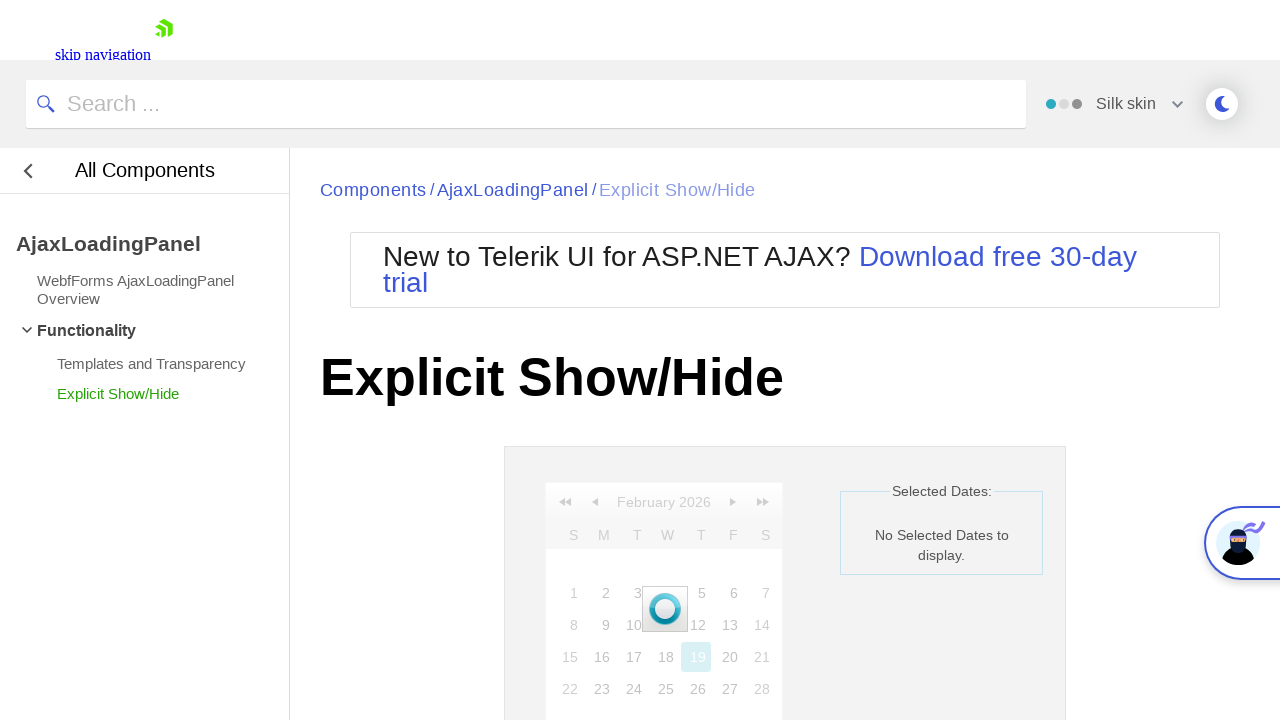

Ajax loading panel disappeared after date selection
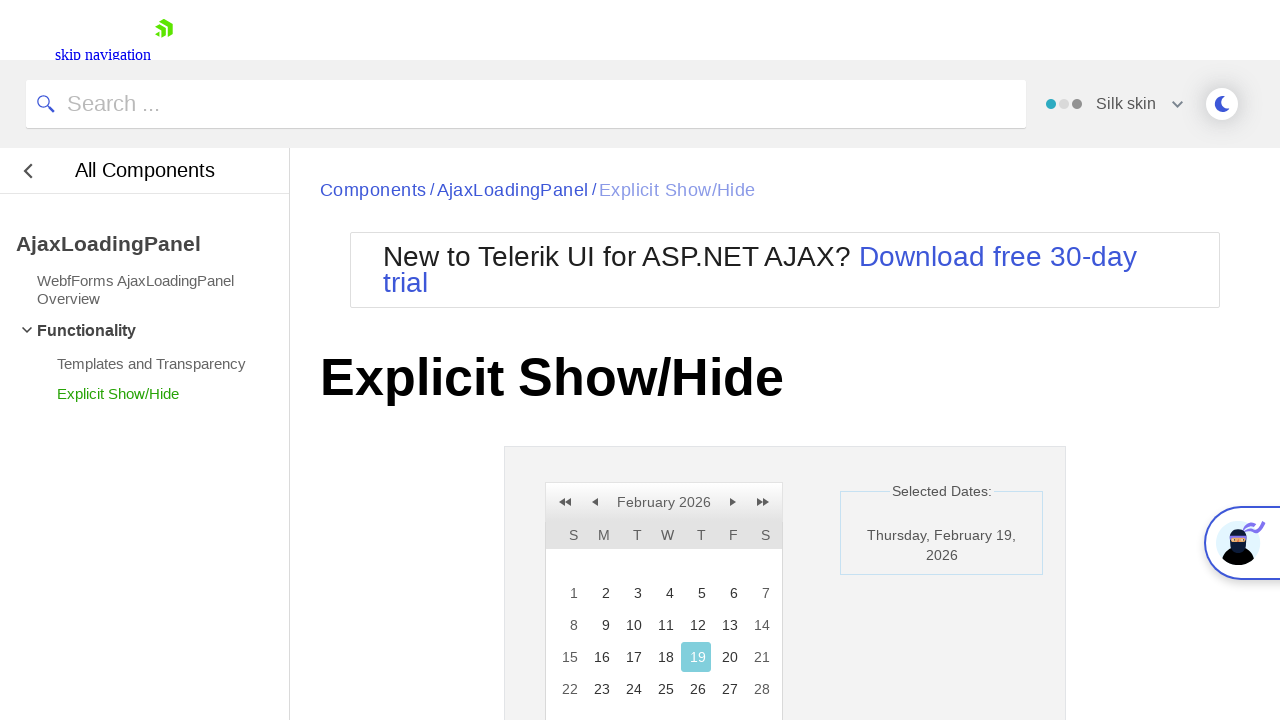

Verified that a date is now selected (text changed from 'No Selected Dates to display.')
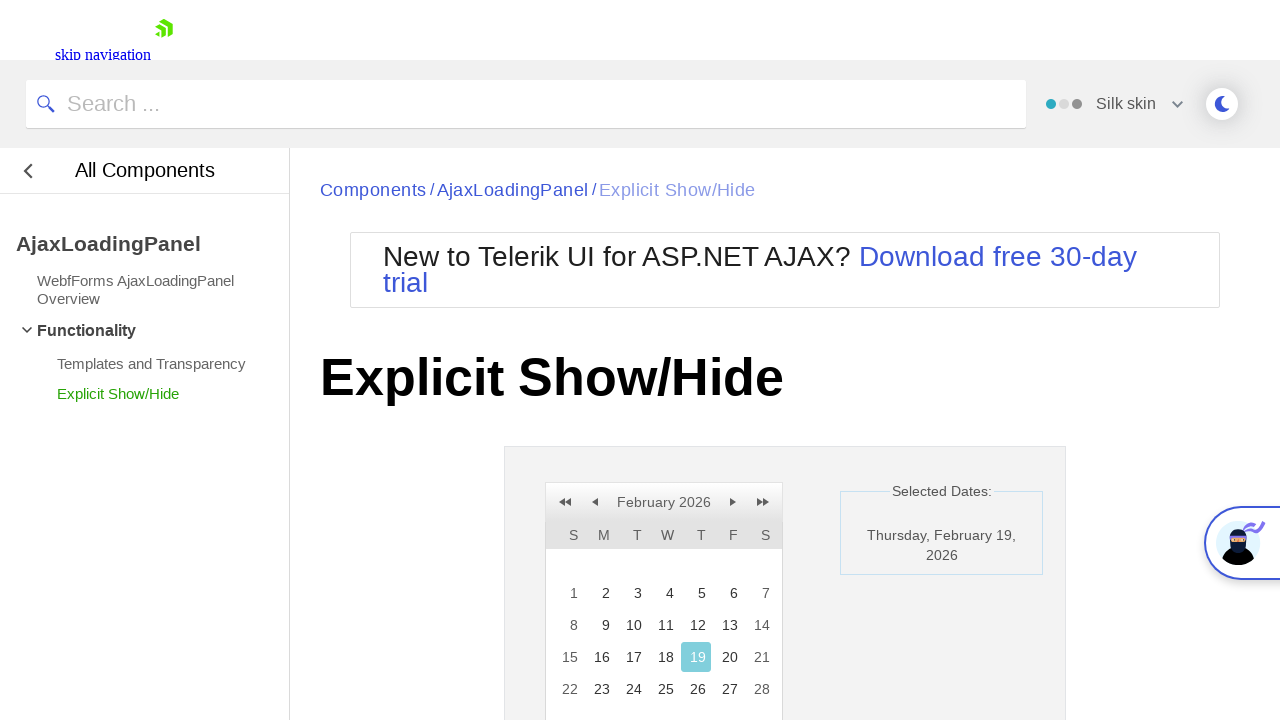

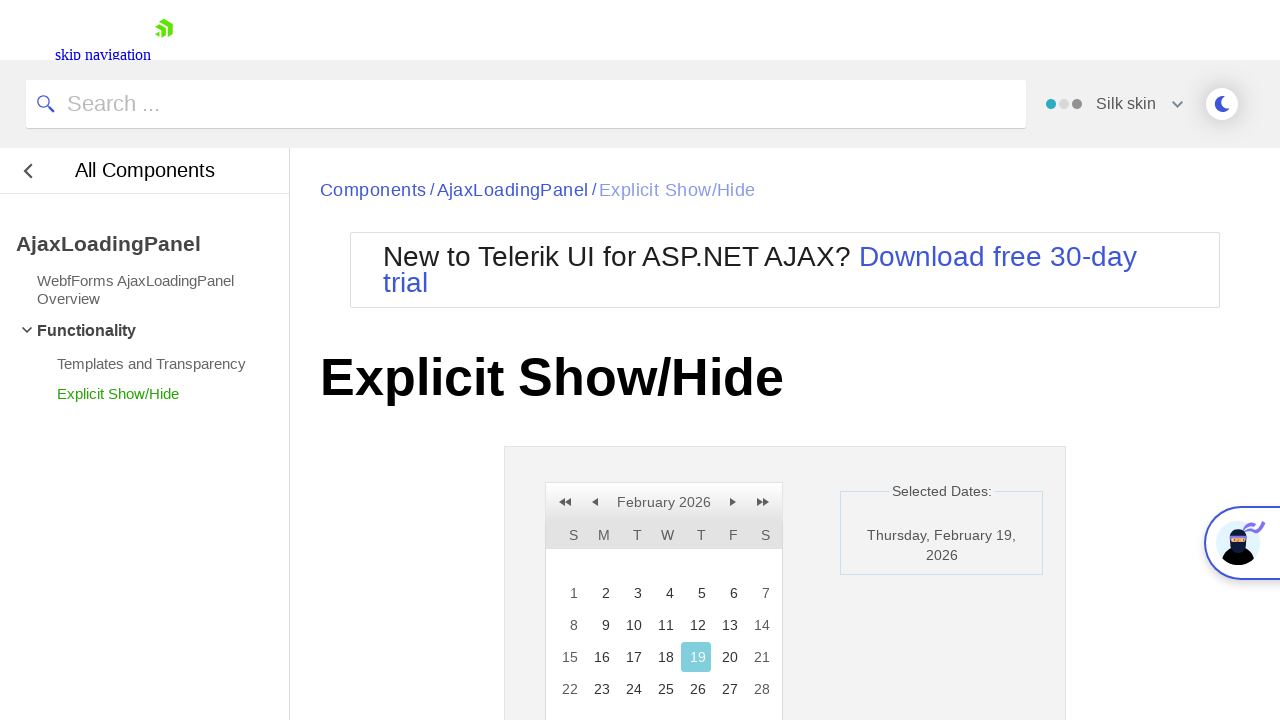